Tests double click functionality by double-clicking on the 'Drag and Drop' link

Starting URL: https://practice.cydeo.com/

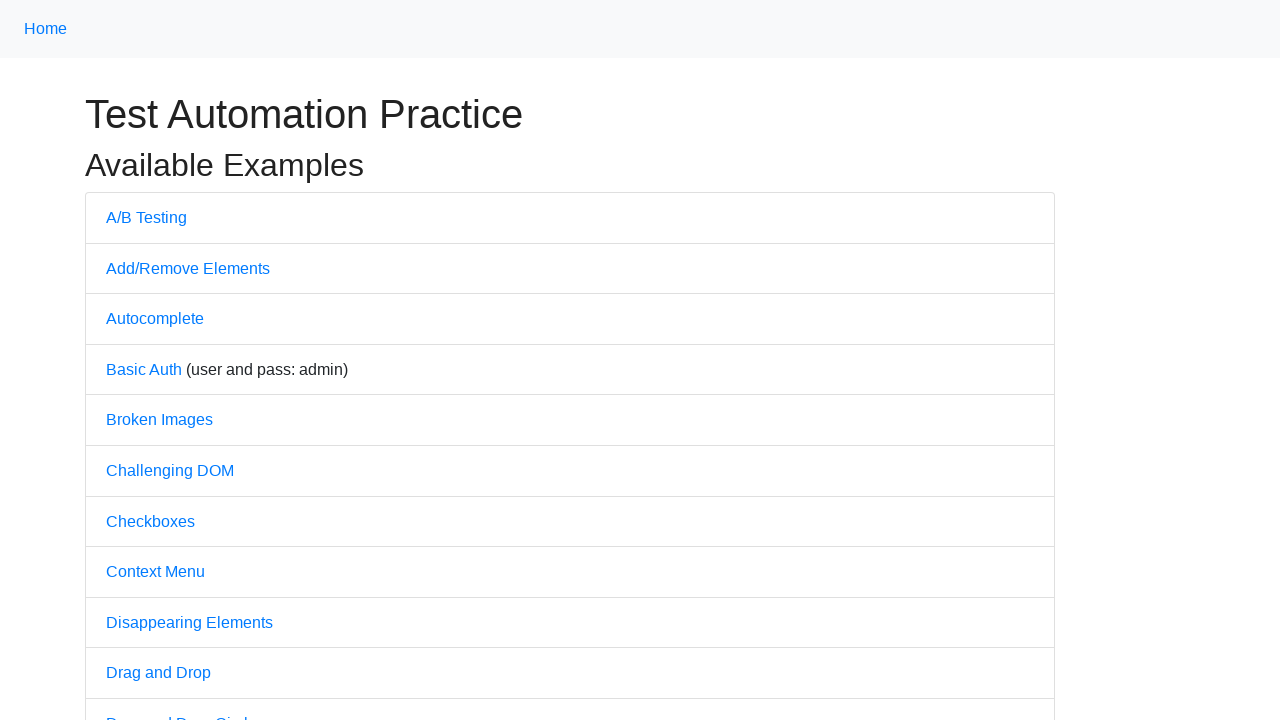

Double-clicked on 'Drag and Drop' link at (158, 673) on text='Drag and Drop'
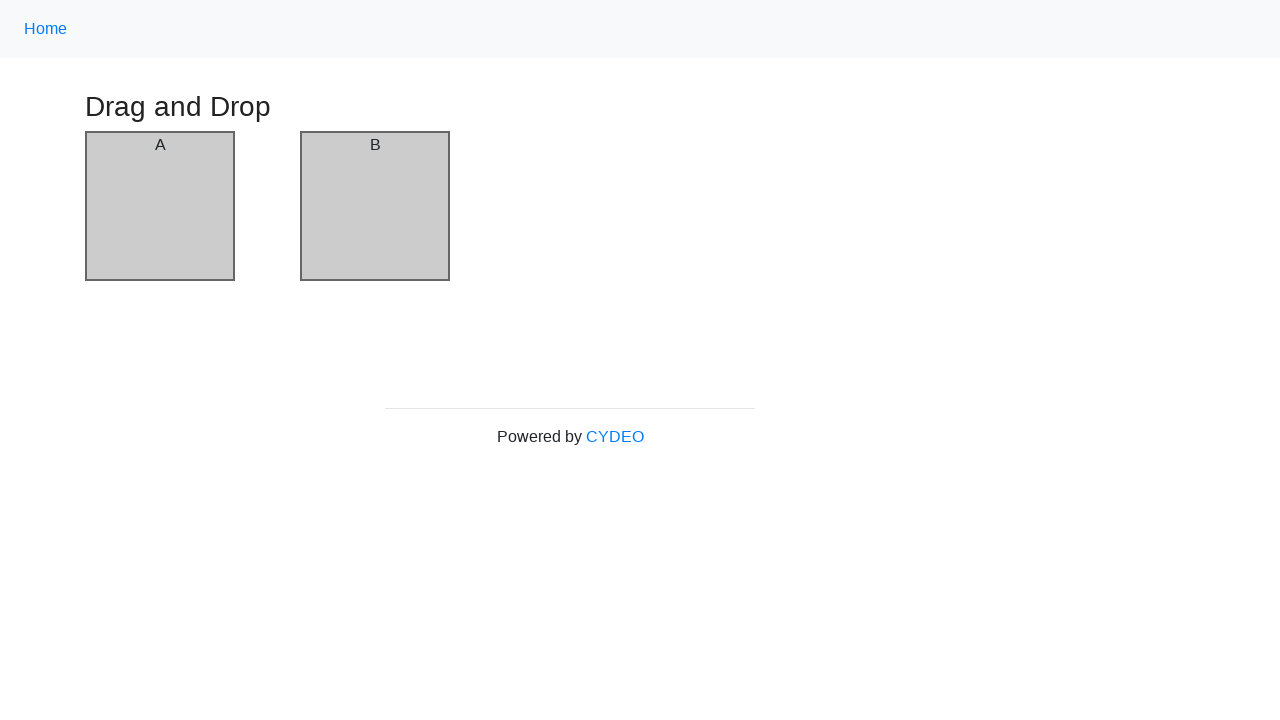

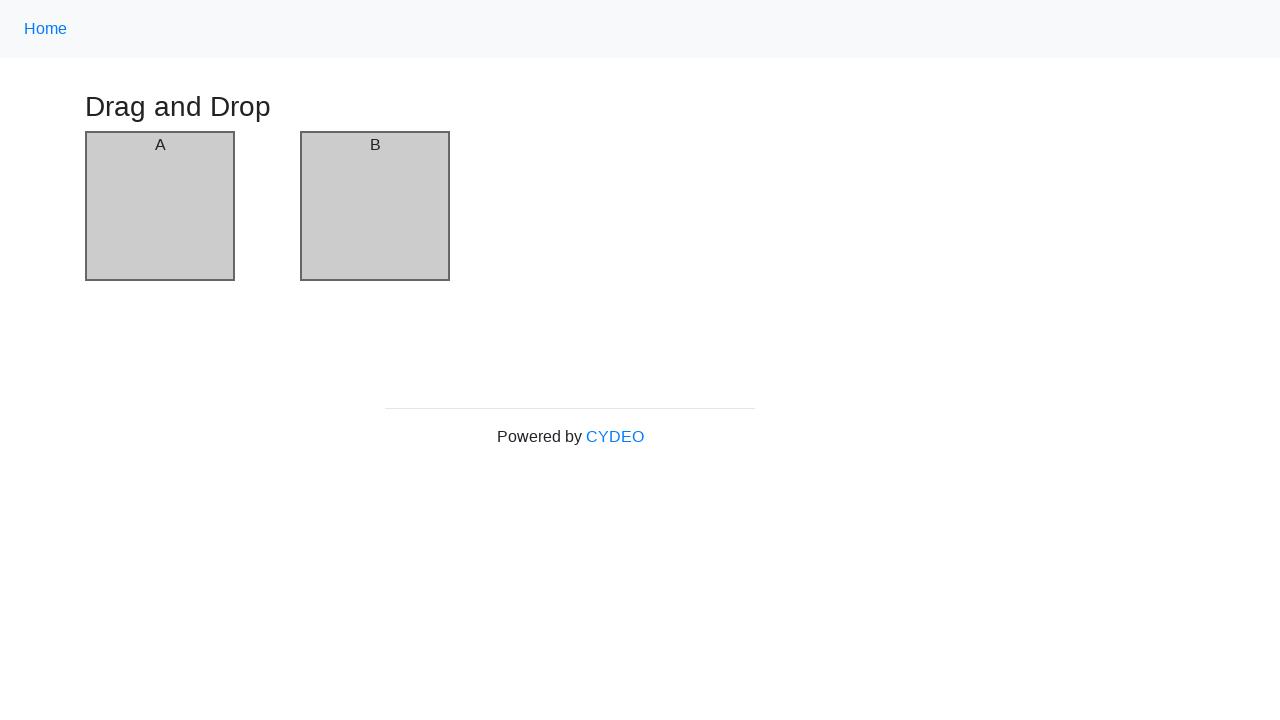